Navigates to Argos homepage and verifies the page title

Starting URL: https://www.argos.co.uk/

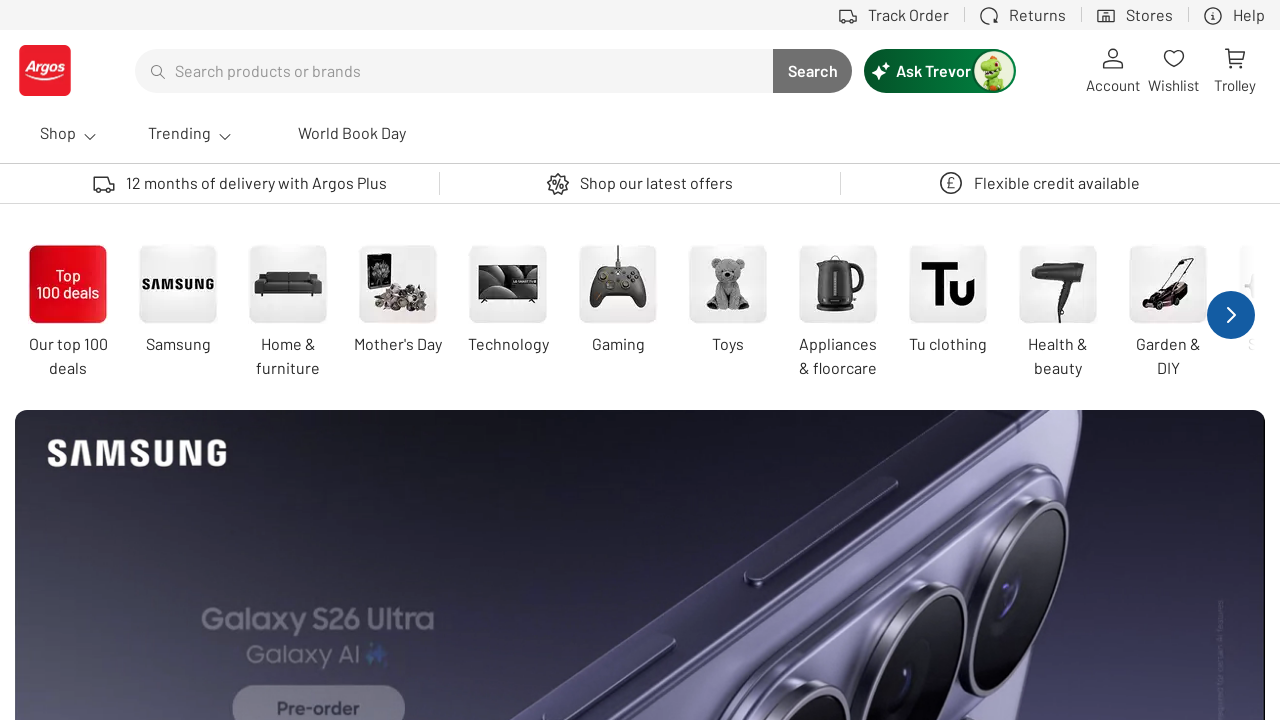

Navigated to Argos homepage
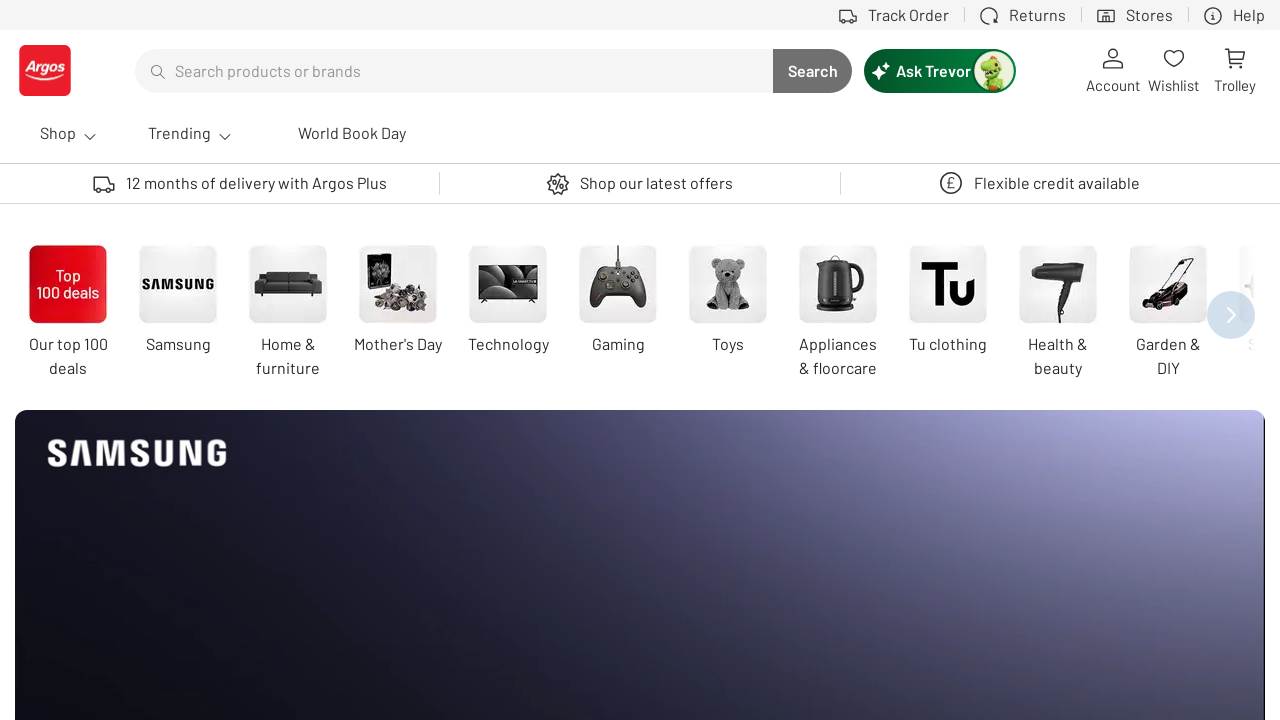

Verified page title is 'Argos | Order online today for fast home delivery'
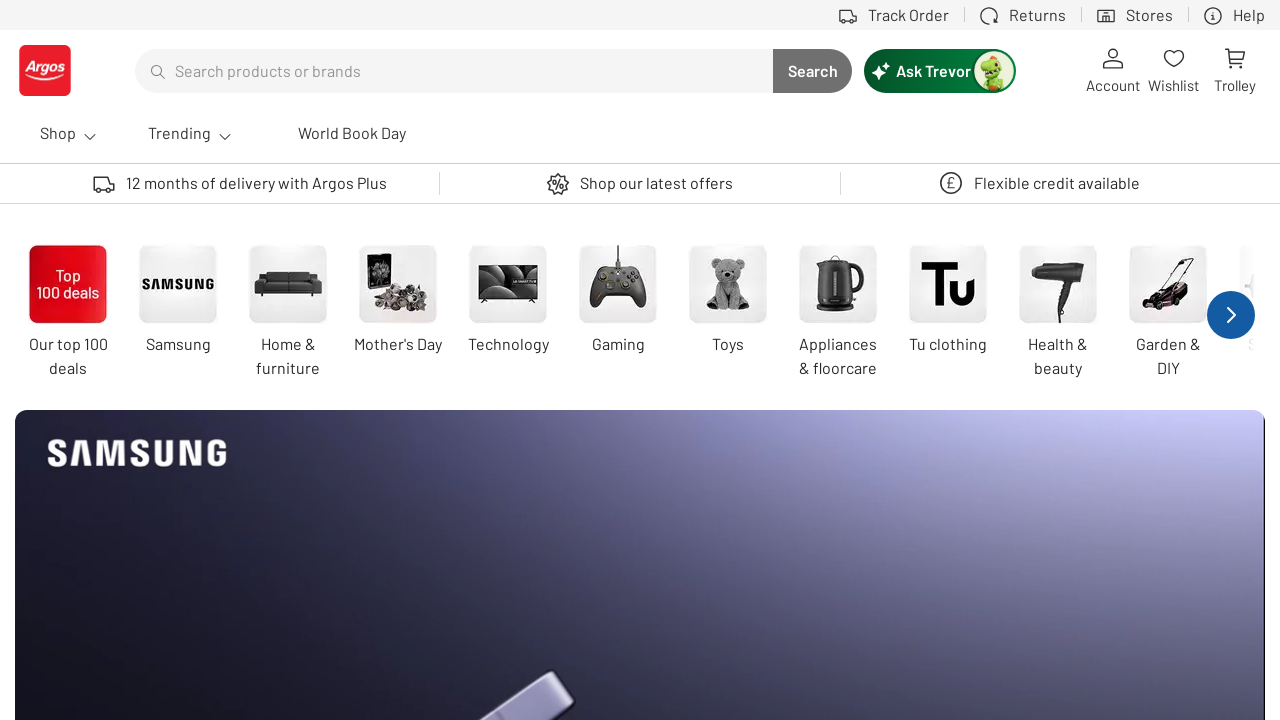

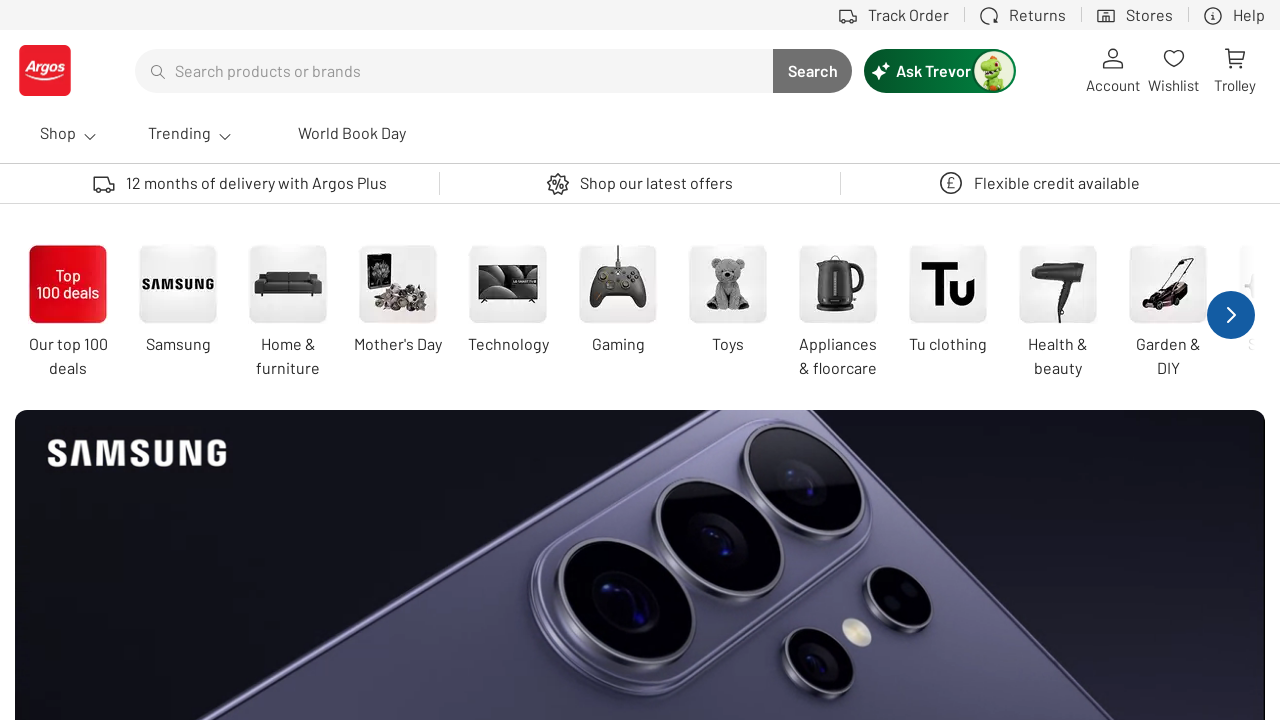